Tests key applications pages by navigating to events, directory search, and people pages

Starting URL: http://events.flinders.edu.au

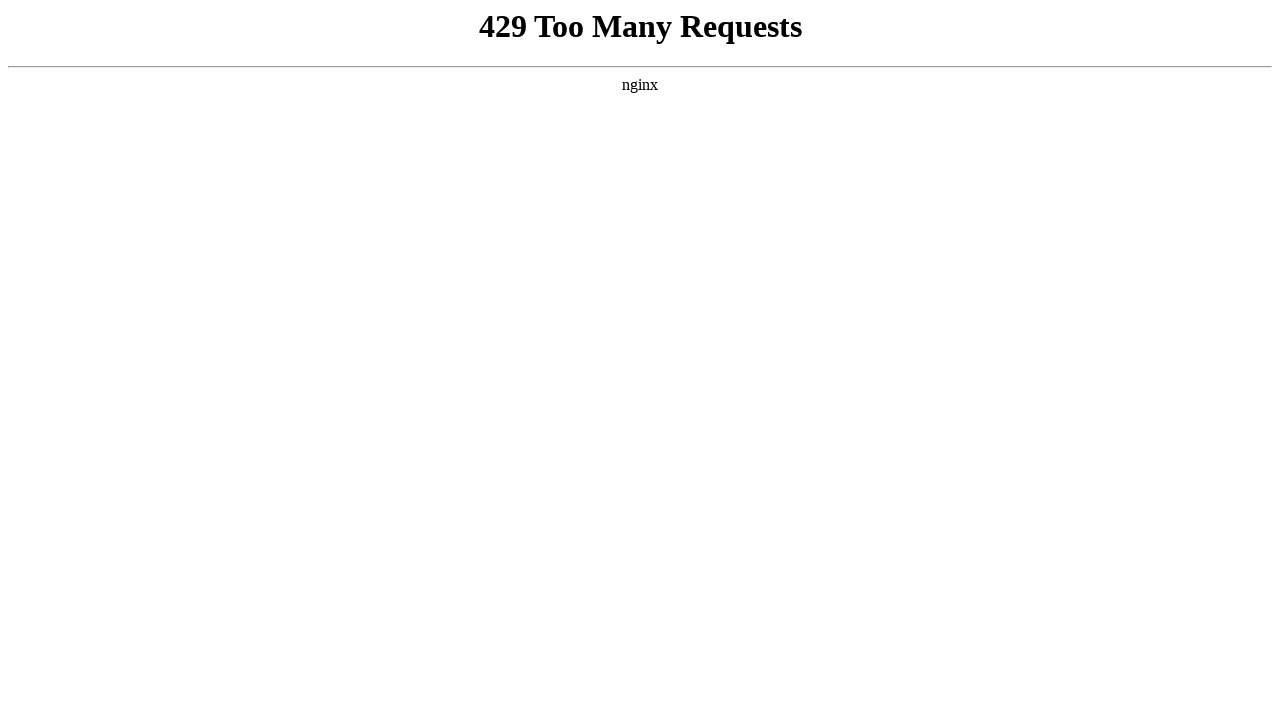

Navigated to directory search page
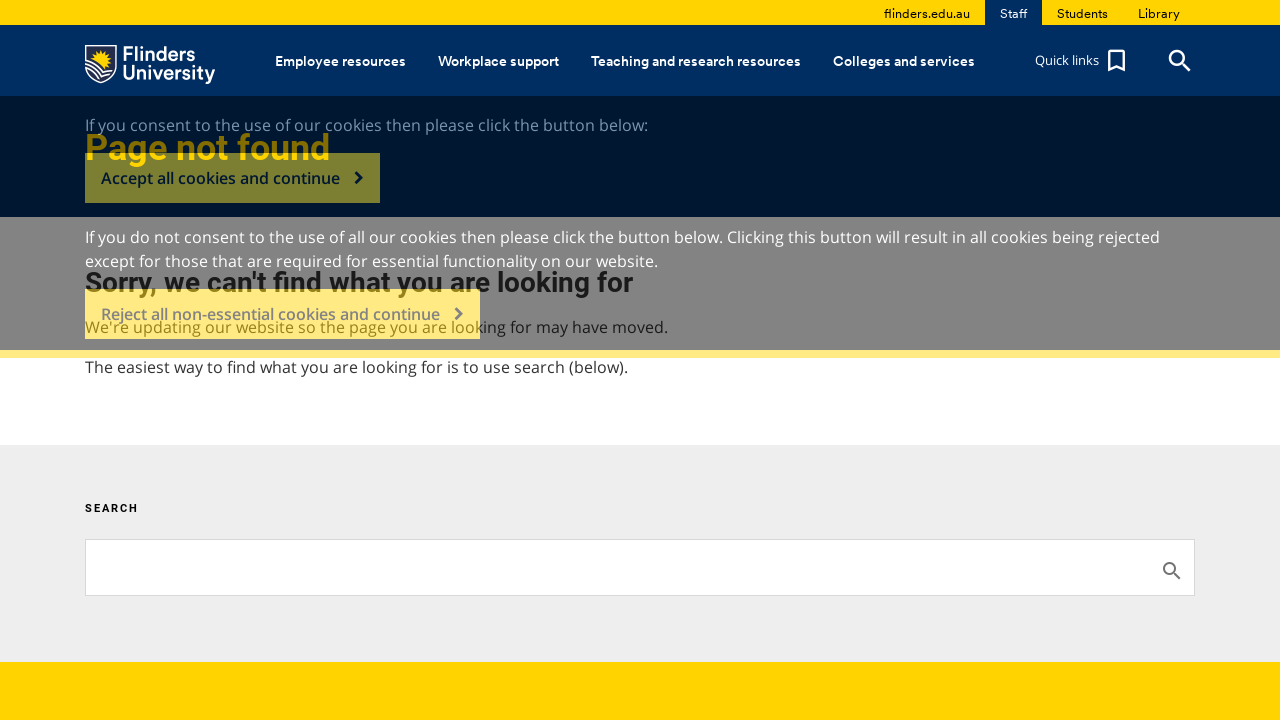

Navigated to people profile page for John Roddick
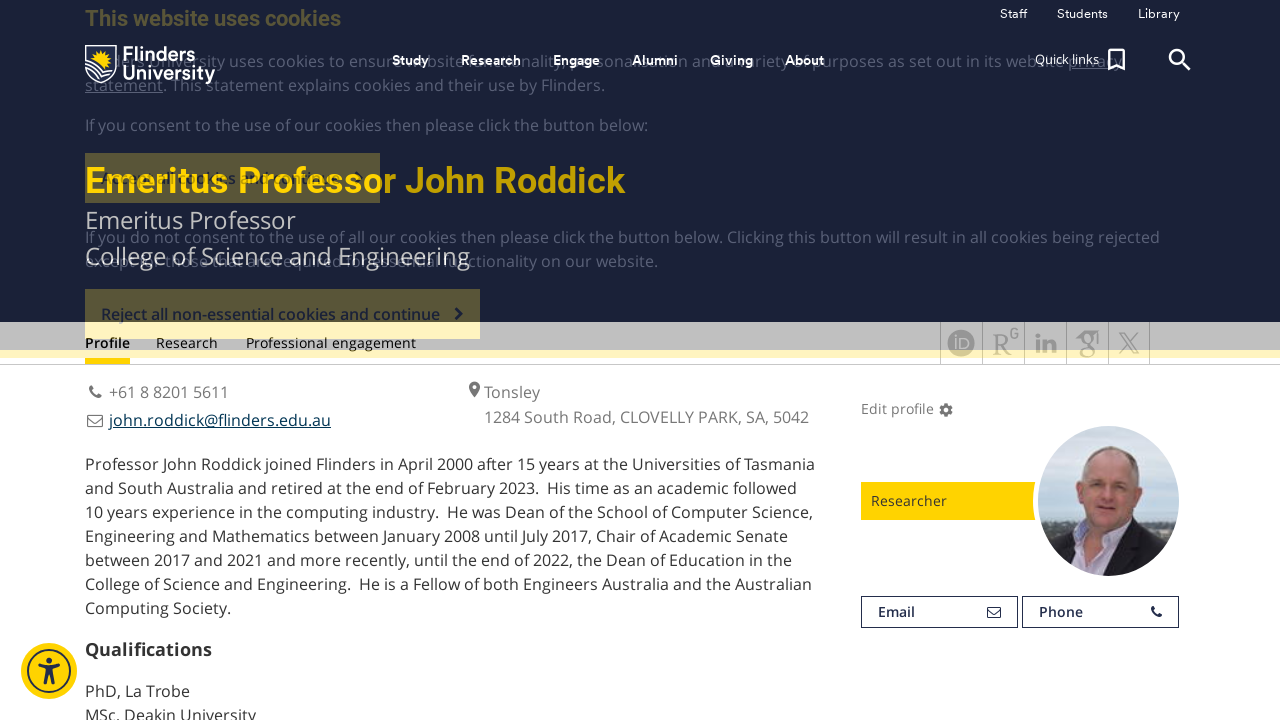

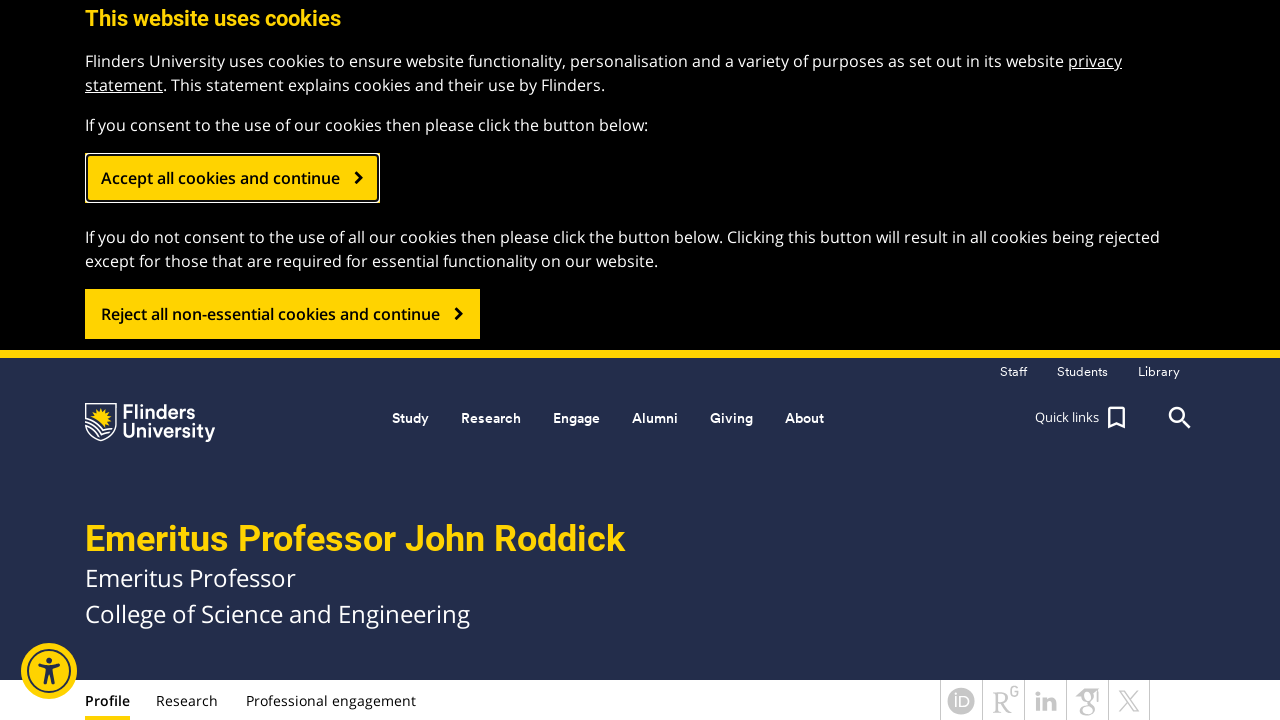